Opens a demo page for AJAX loading functionality. The script only performs navigation with no additional actions.

Starting URL: http://www.itgeared.com/demo/1506-ajax-loading.html

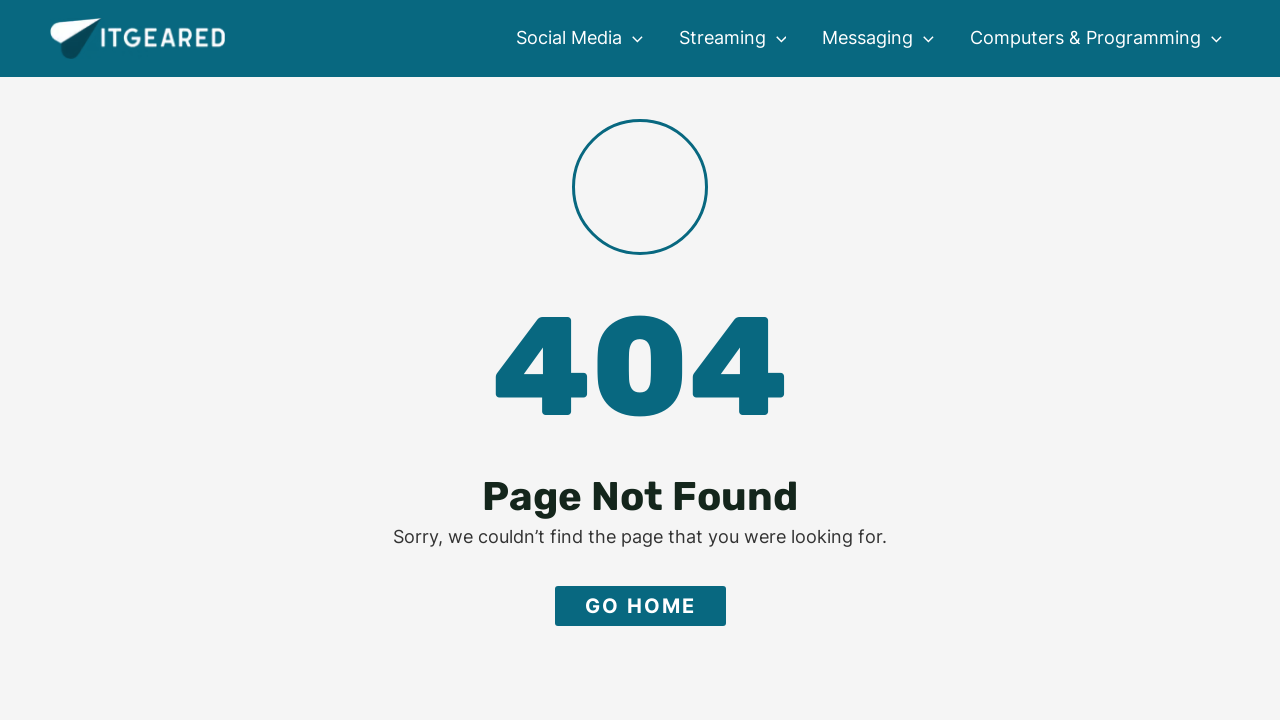

Waited for page DOM to be fully loaded
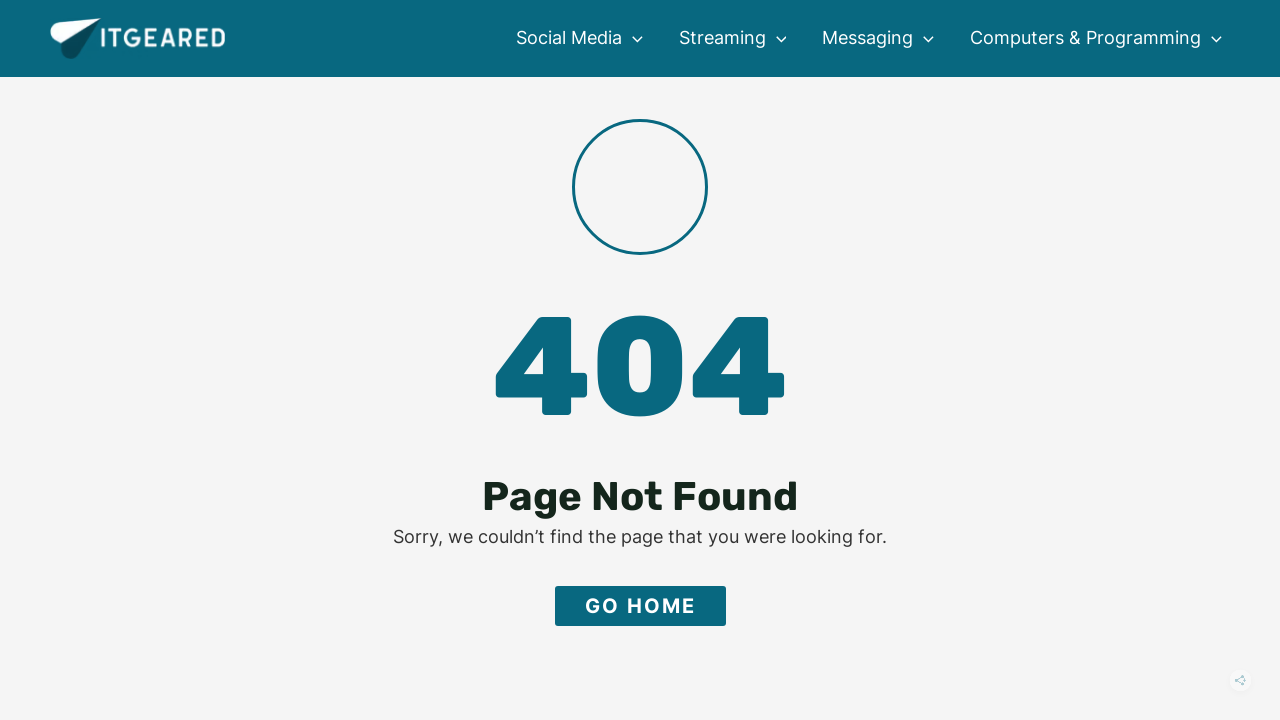

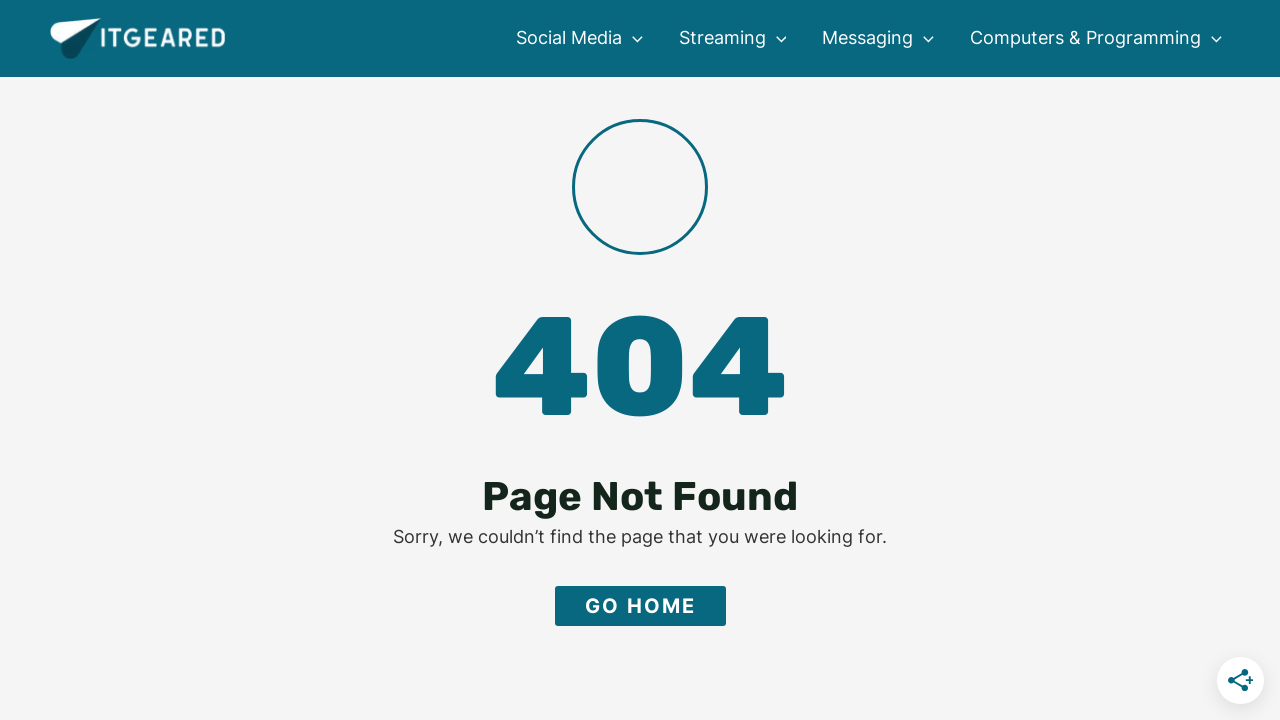